Navigates to broken images page and validates if images are broken

Starting URL: https://the-internet.herokuapp.com

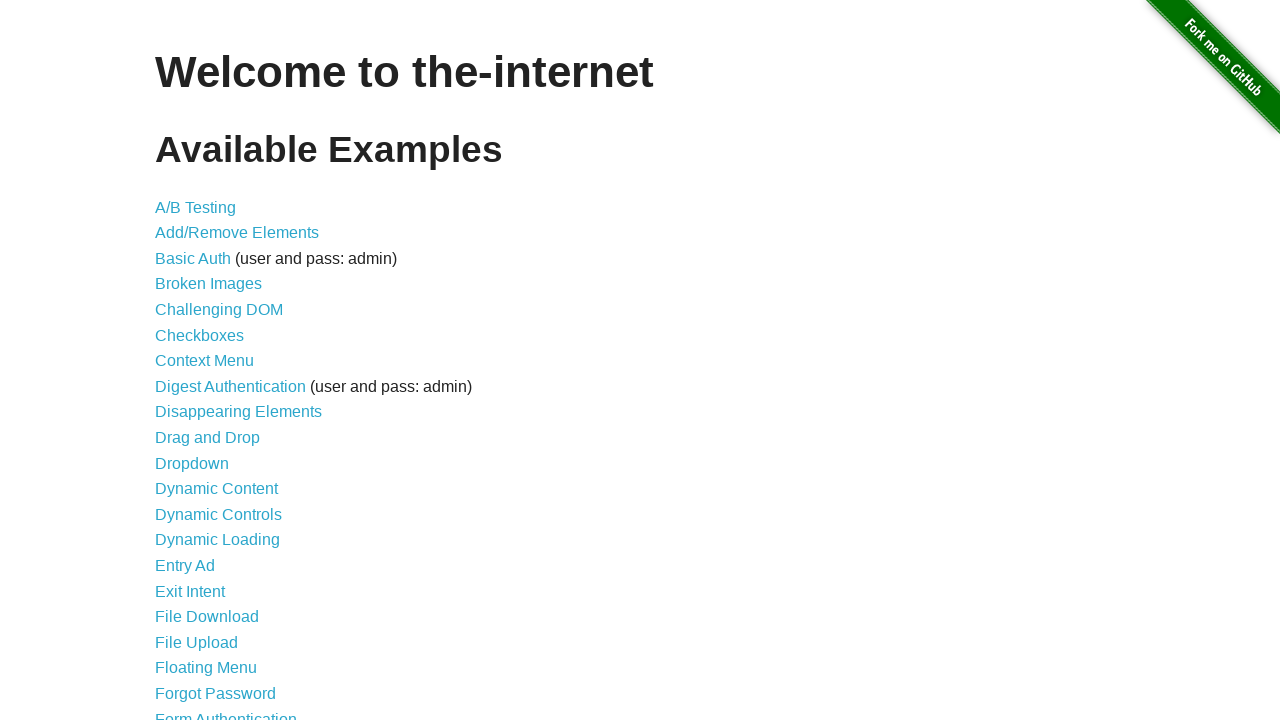

Clicked on Broken Images link at (208, 284) on text=Broken Images
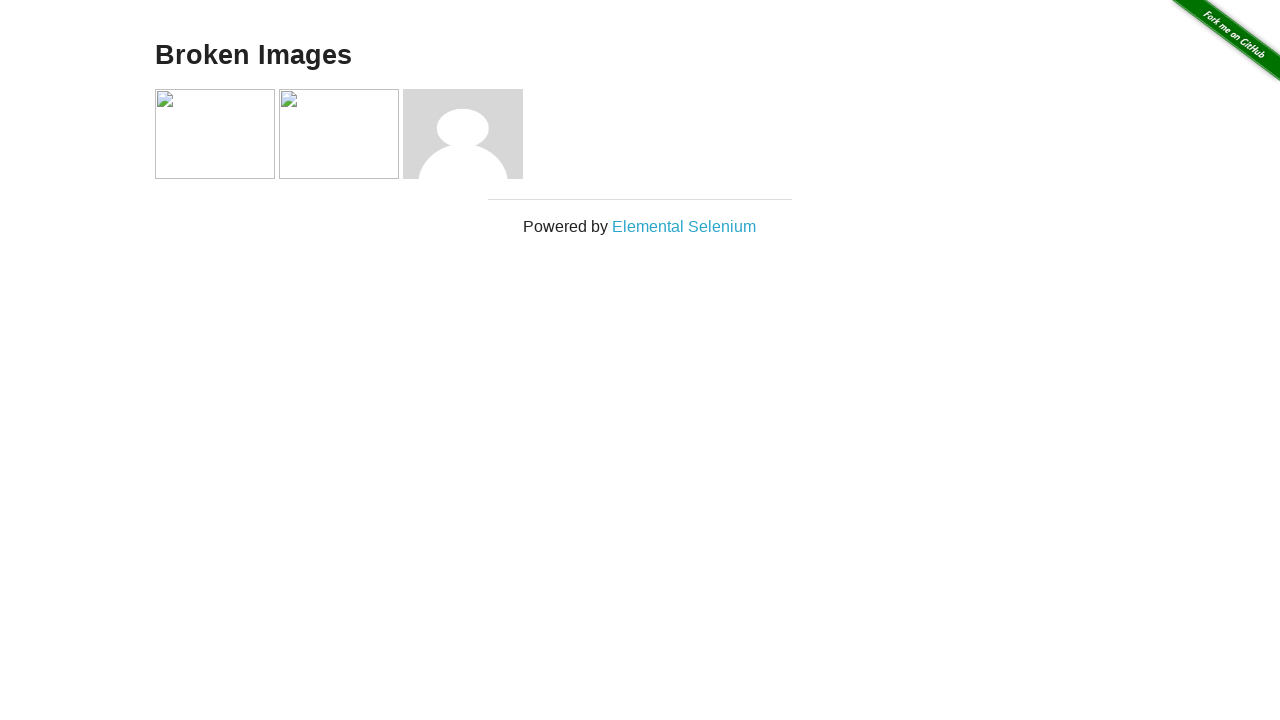

Images loaded on broken images page
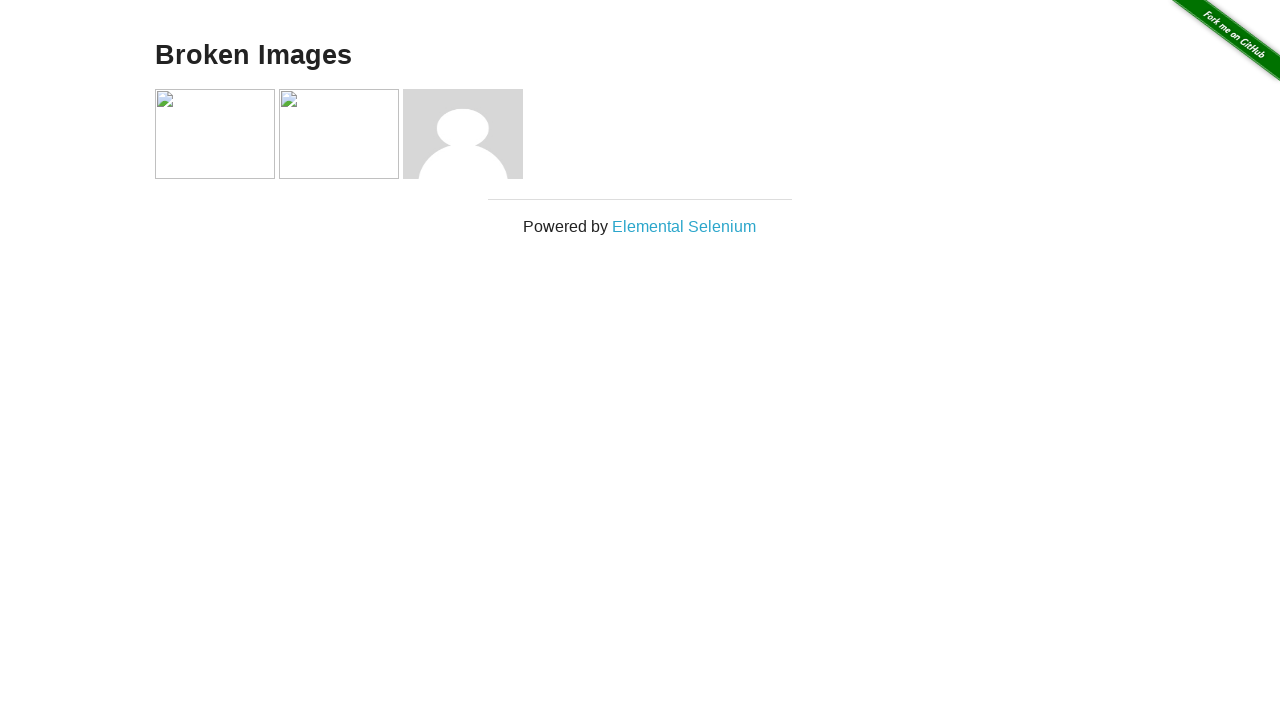

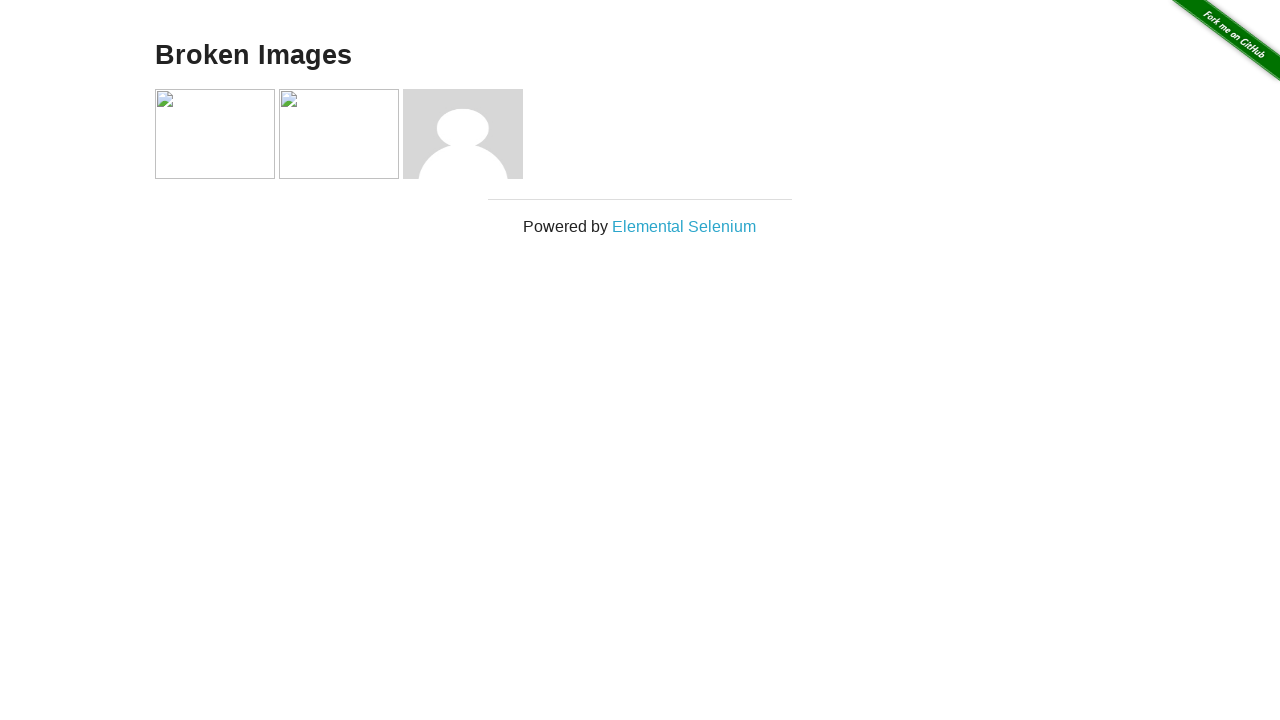